Tests navigation through shadow DOM elements on a Polymer web components demo site by clicking on a shop button within nested shadow roots

Starting URL: https://shop.polymer-project.org/

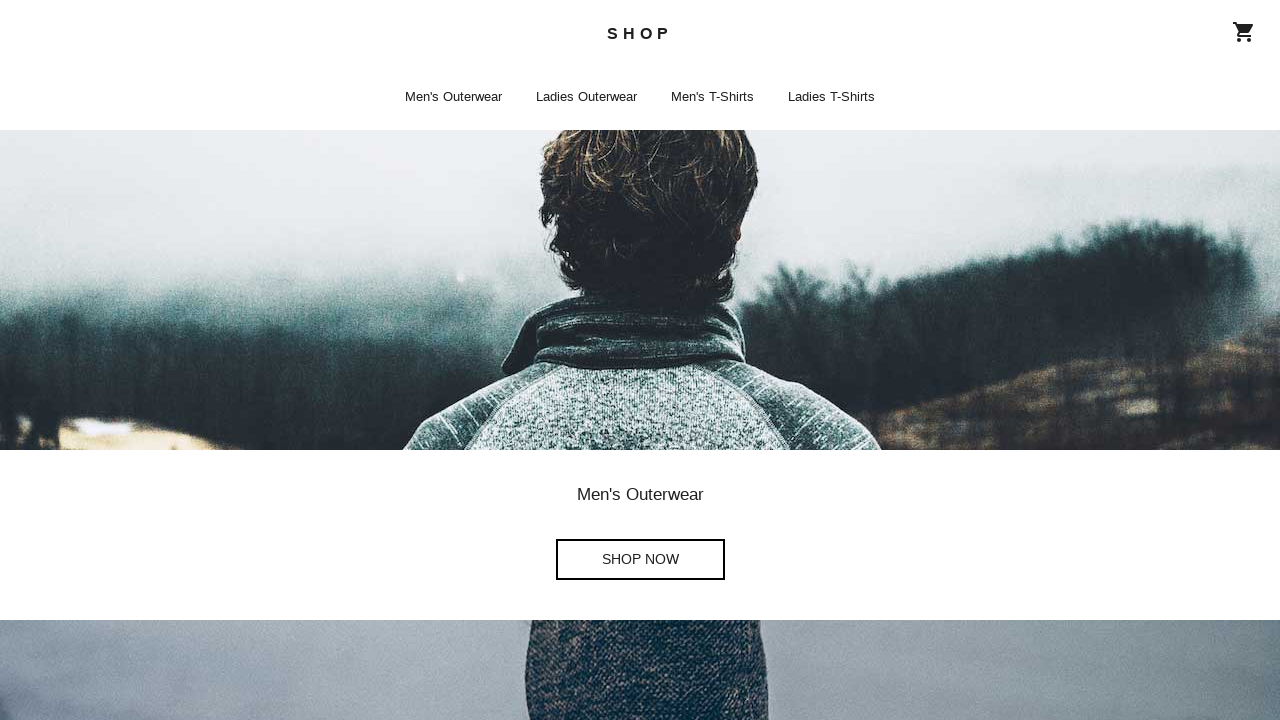

Navigated to Polymer Shop demo site
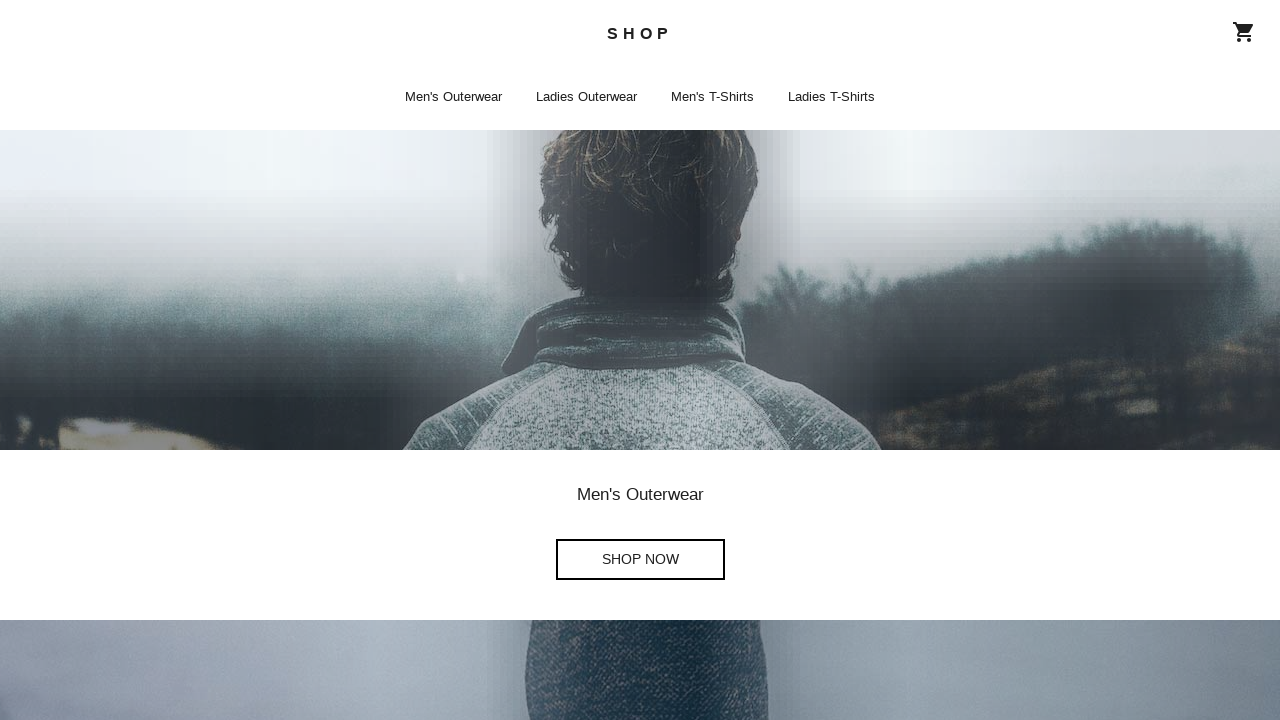

Located shop button within nested shadow DOM elements
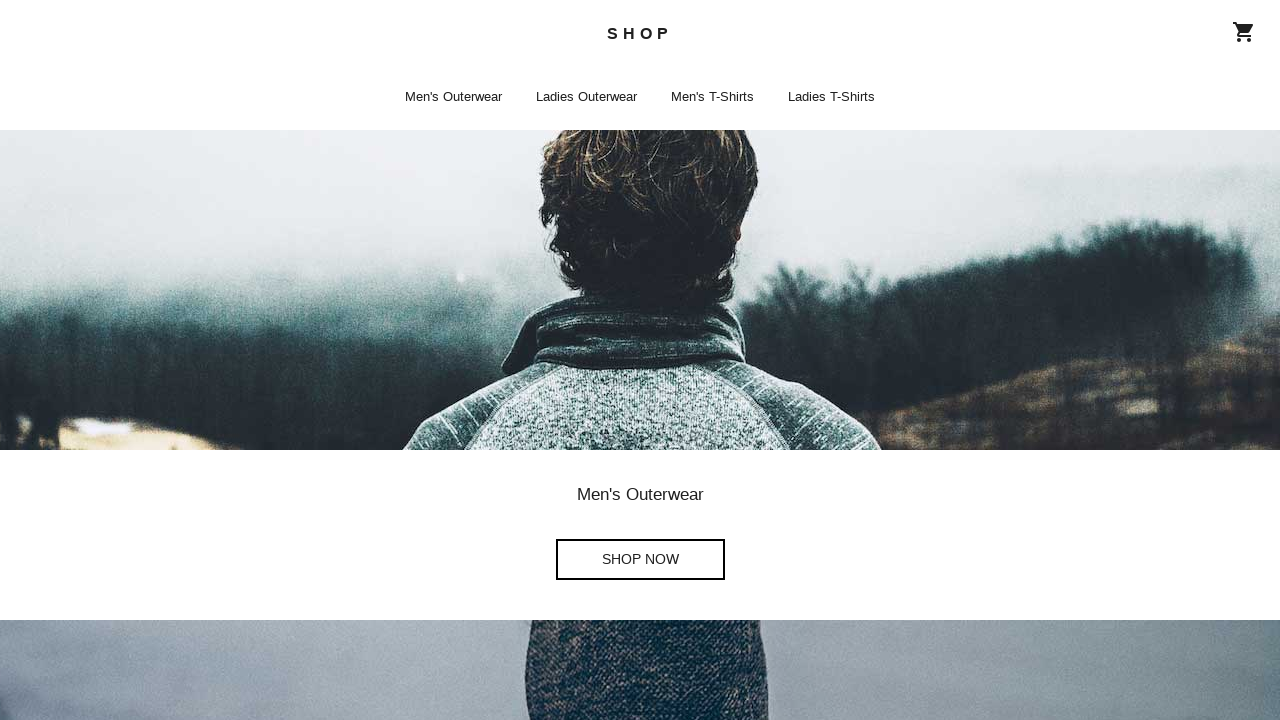

Clicked shop button in shadow DOM at (640, 560) on shop-app >> iron-pages shop-home >> div:nth-of-type(1) > shop-button
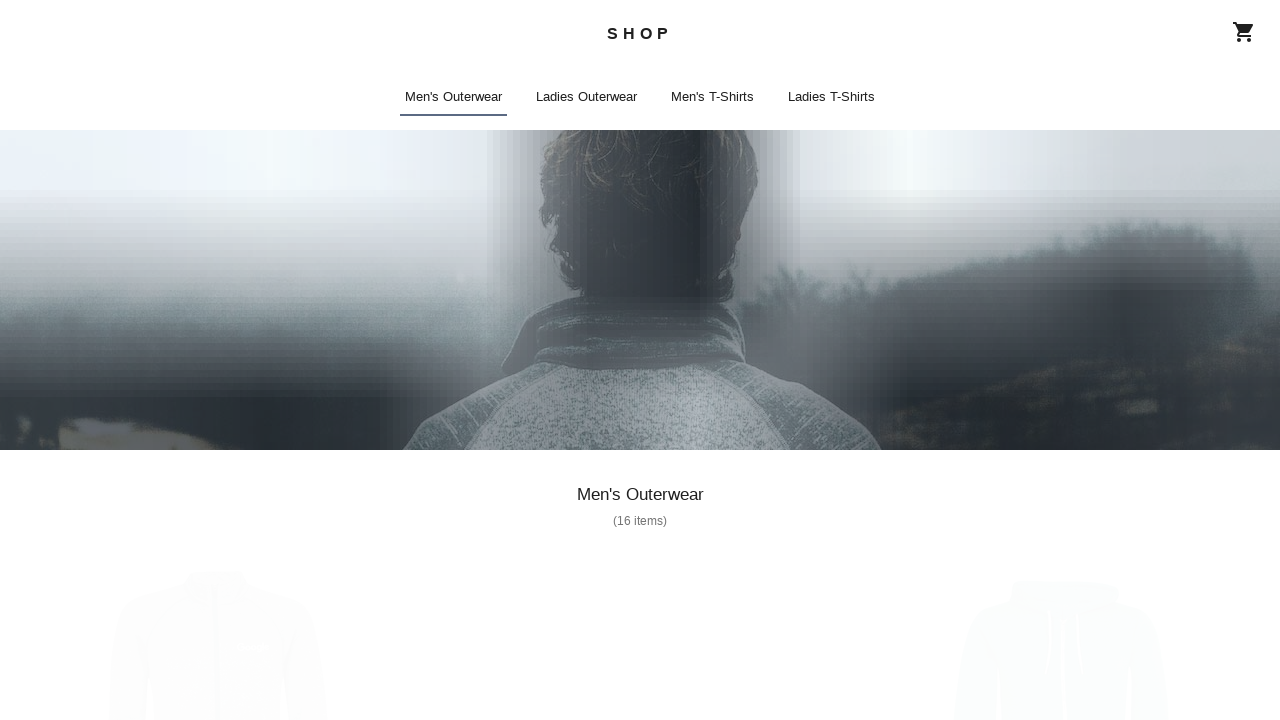

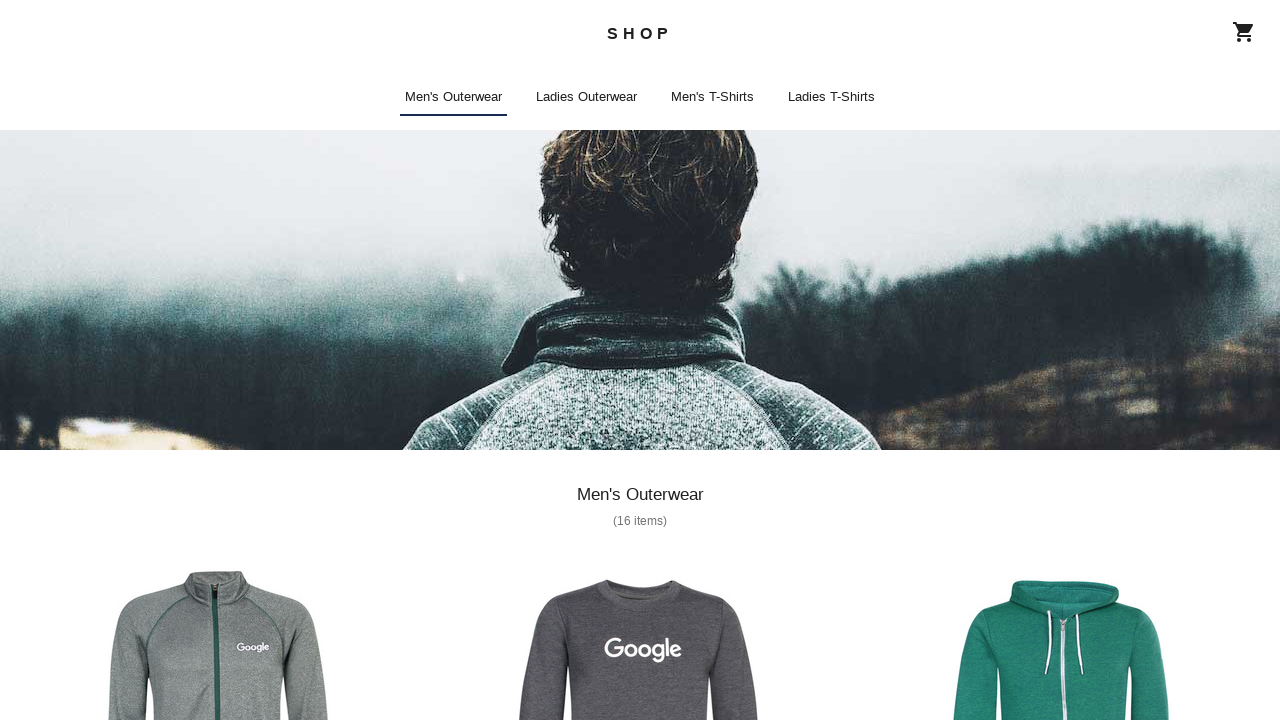